Tests e-commerce functionality by navigating to the shop page, filtering for a Nokia Edge product, adding it to cart, and proceeding to checkout

Starting URL: https://rahulshettyacademy.com/angularpractice/

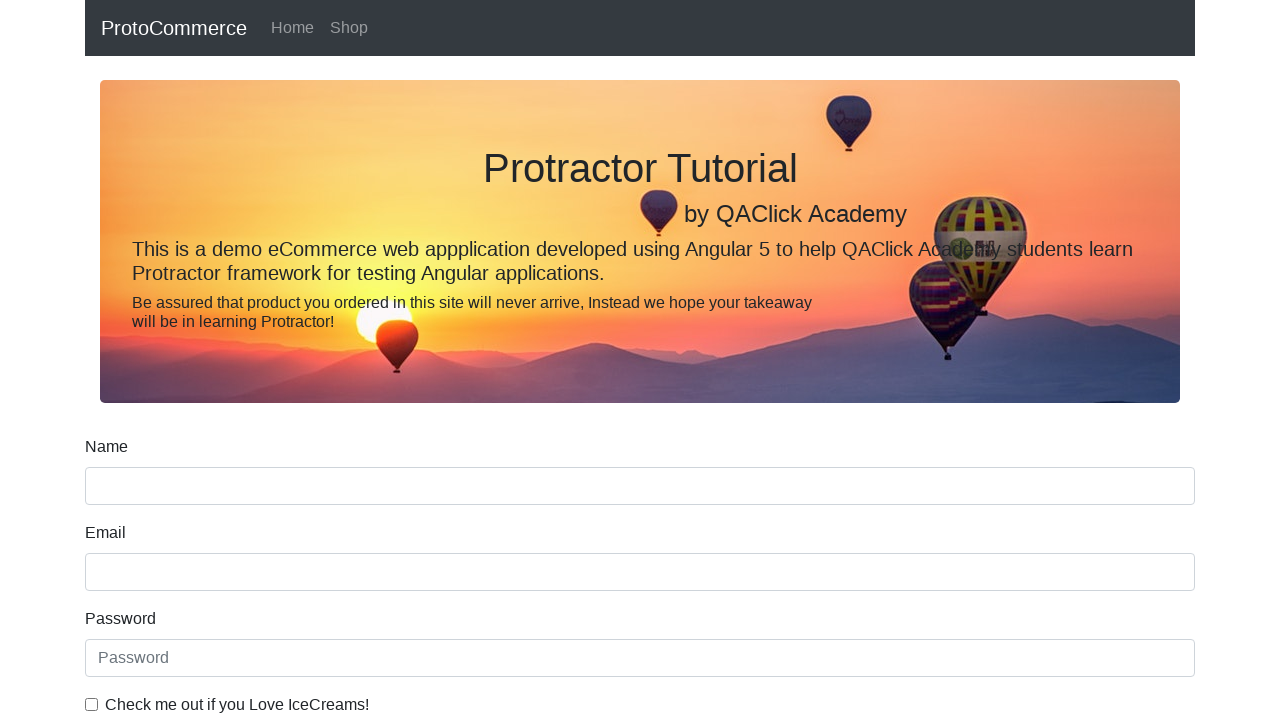

Clicked Shop link to navigate to shop page at (349, 28) on internal:role=link[name="Shop"i]
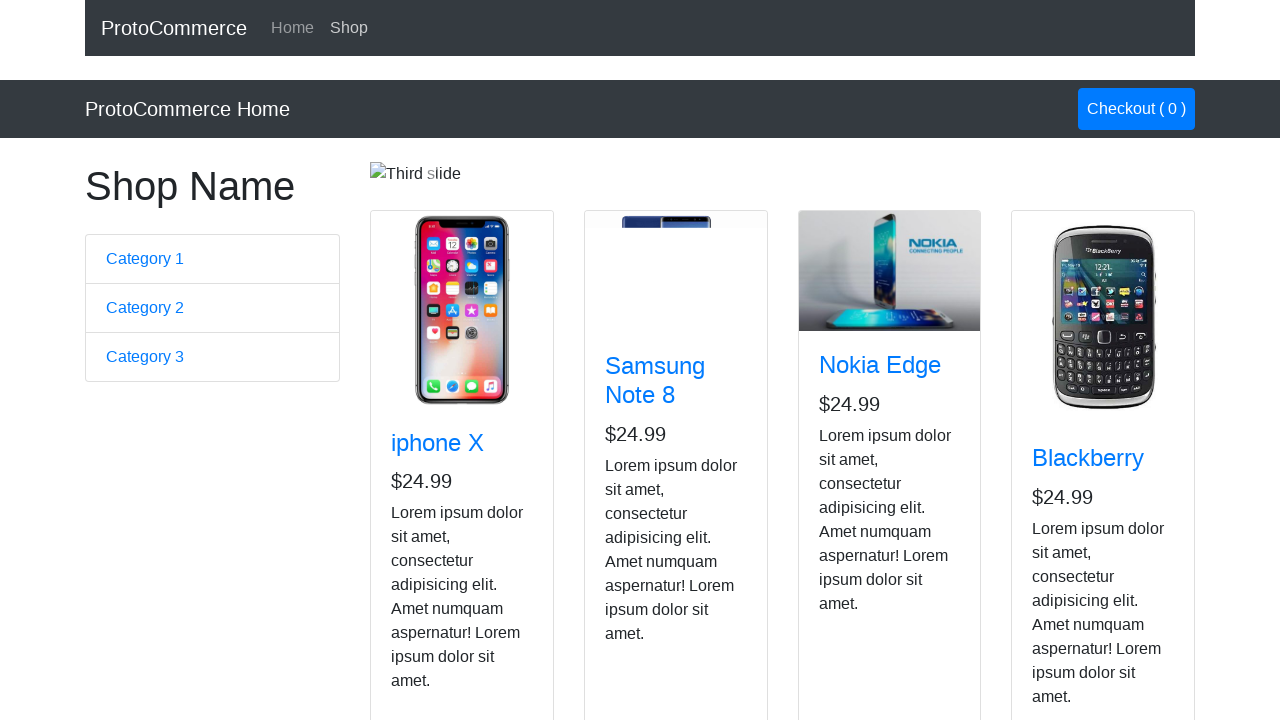

Filtered for Nokia Edge product and clicked Add to Cart button at (854, 528) on app-card >> internal:has-text="Nokia Edge"i >> internal:role=button
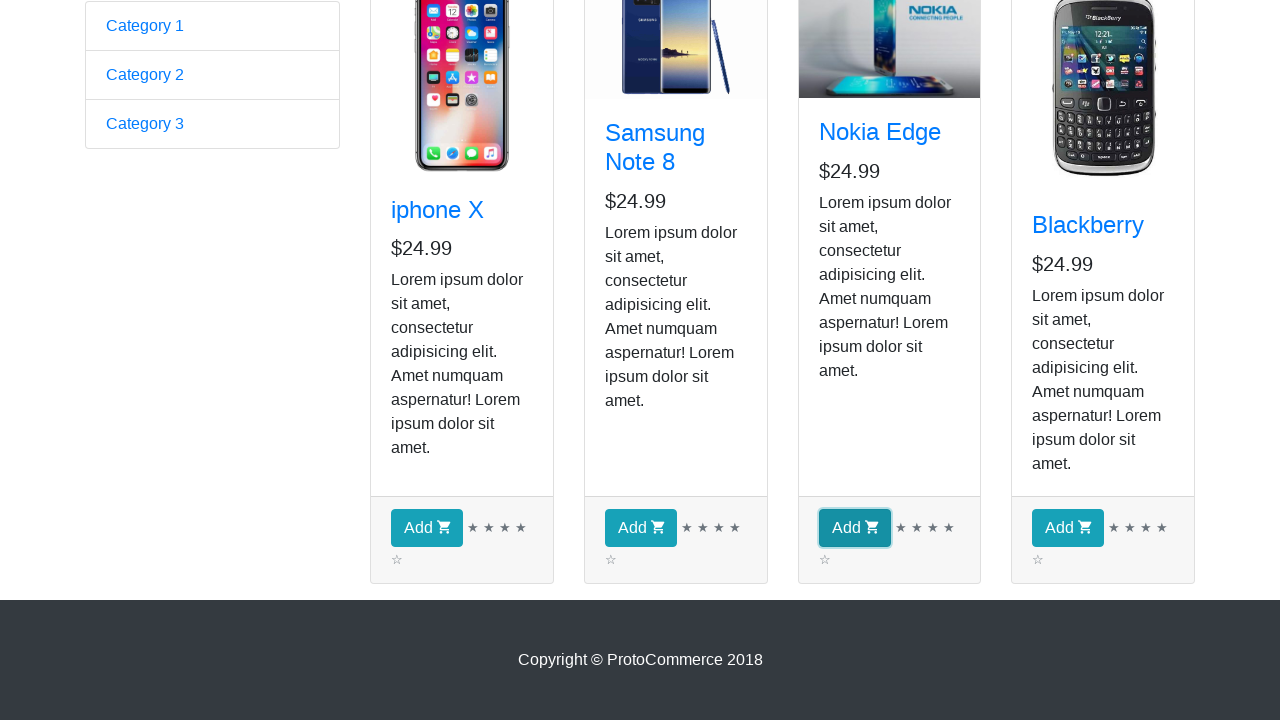

Clicked checkout button to proceed to checkout at (1136, 109) on a[class='nav-link btn btn-primary']
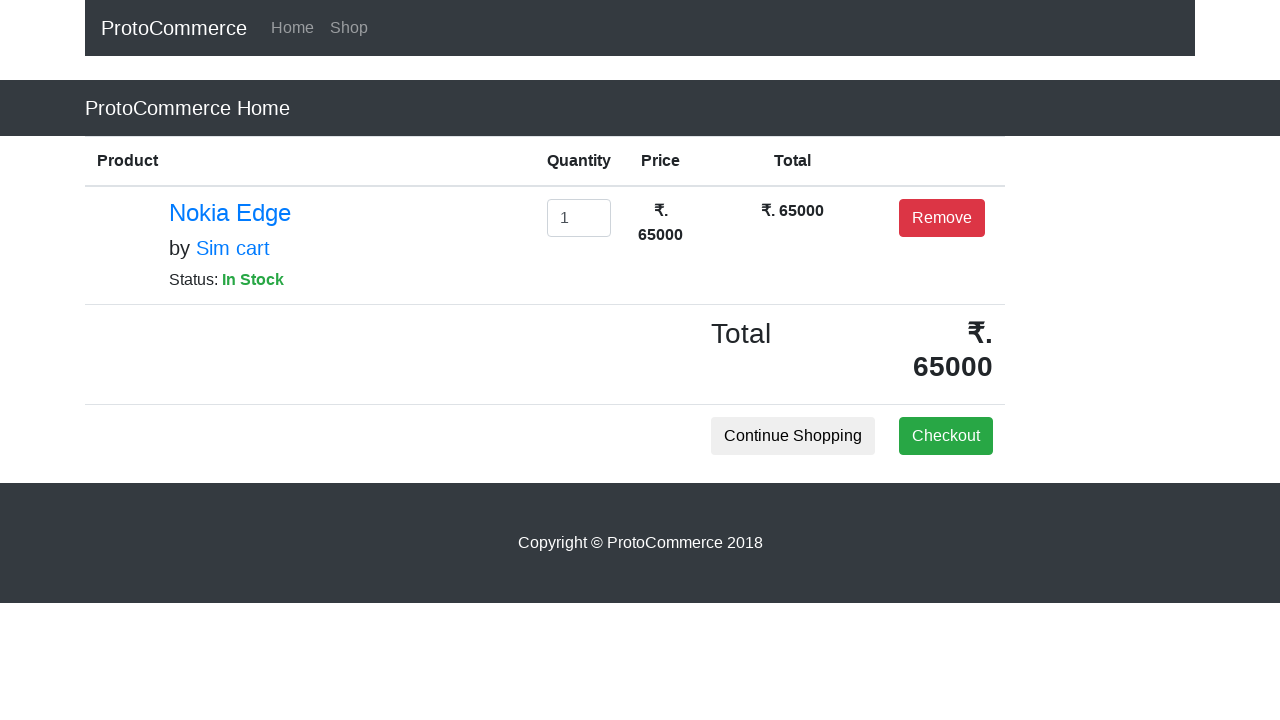

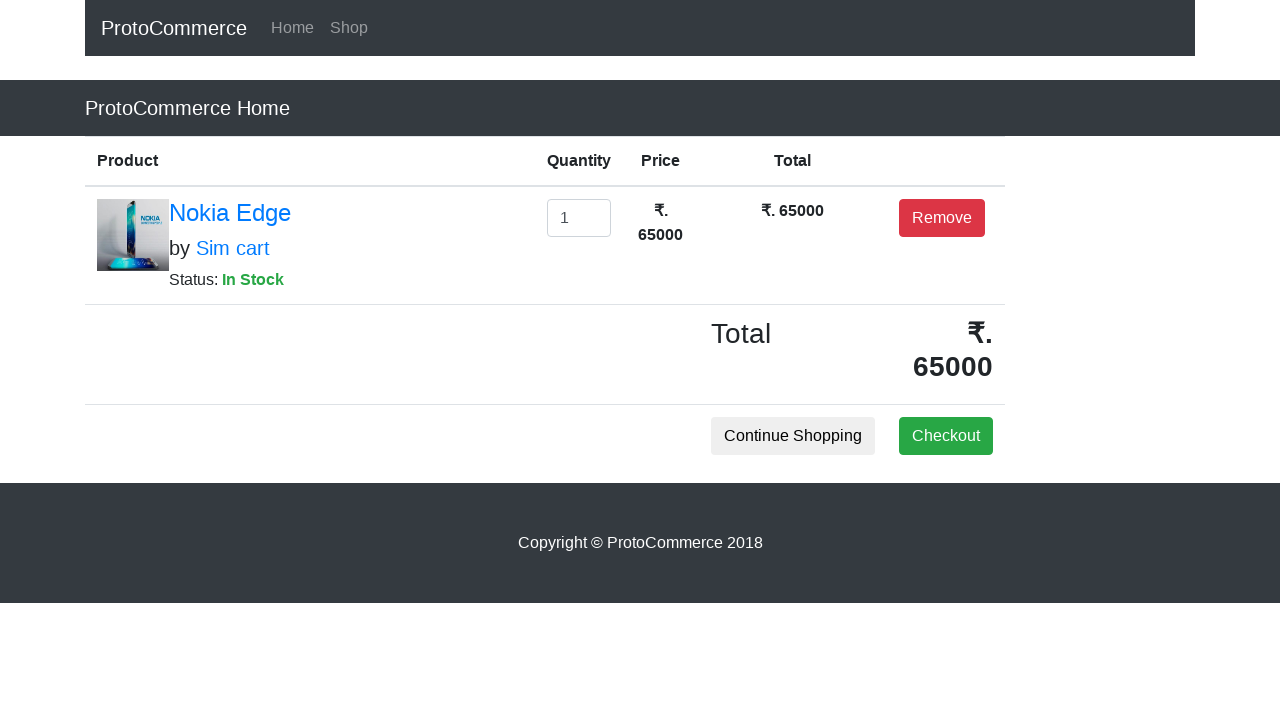